Tests the jQuery UI resizable widget by switching to the demo iframe and dragging the resize handle to increase the element size by 150 pixels in both width and height.

Starting URL: https://jqueryui.com/resizable/

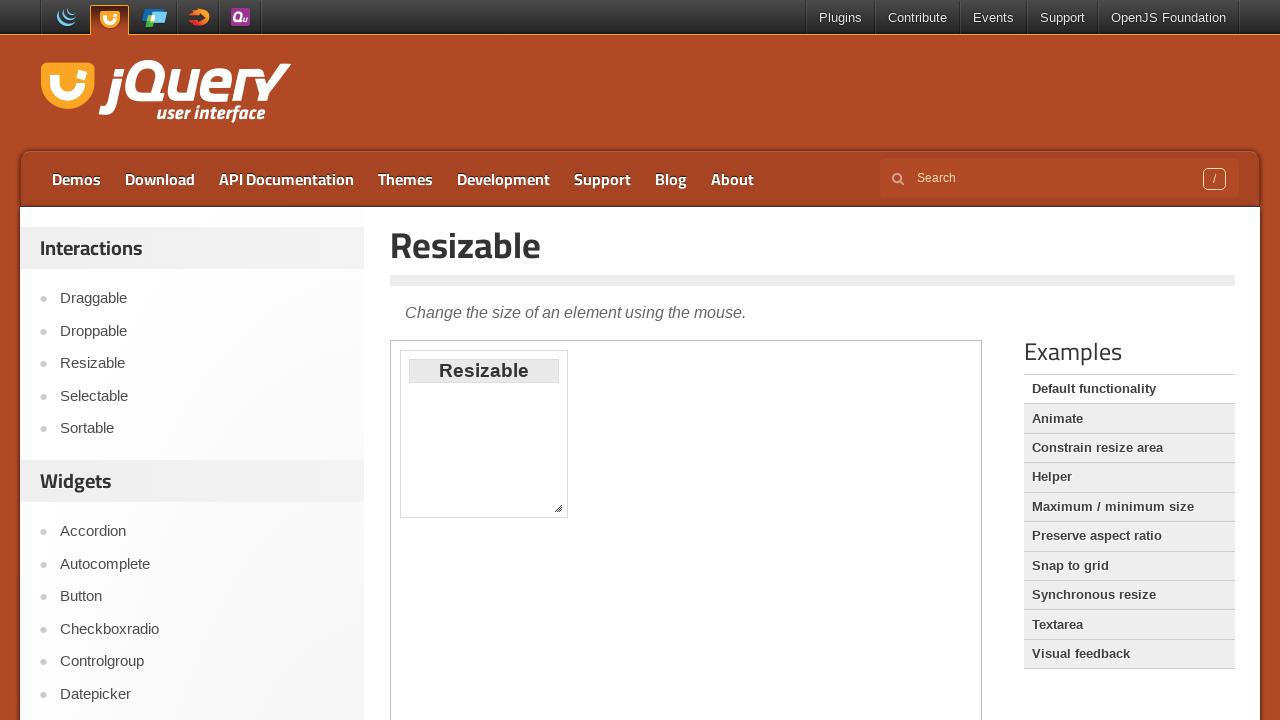

Located the demo iframe
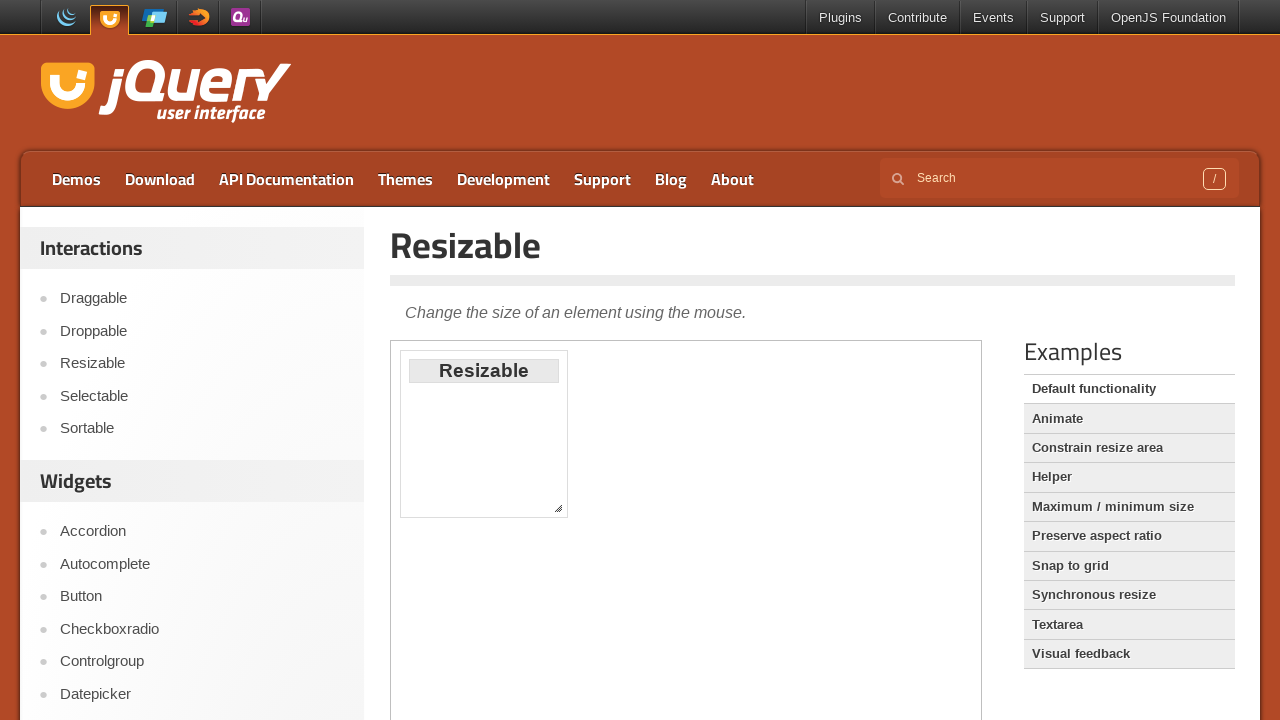

Located the resize handle element
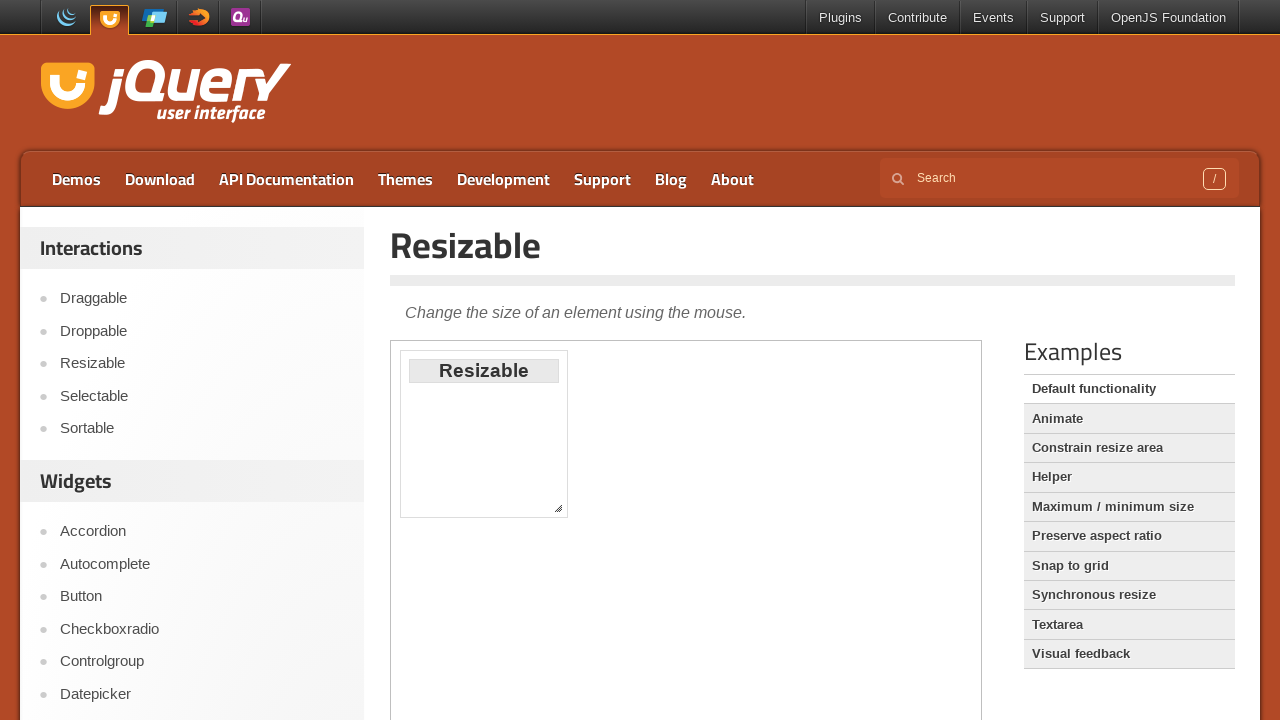

Resize handle became visible
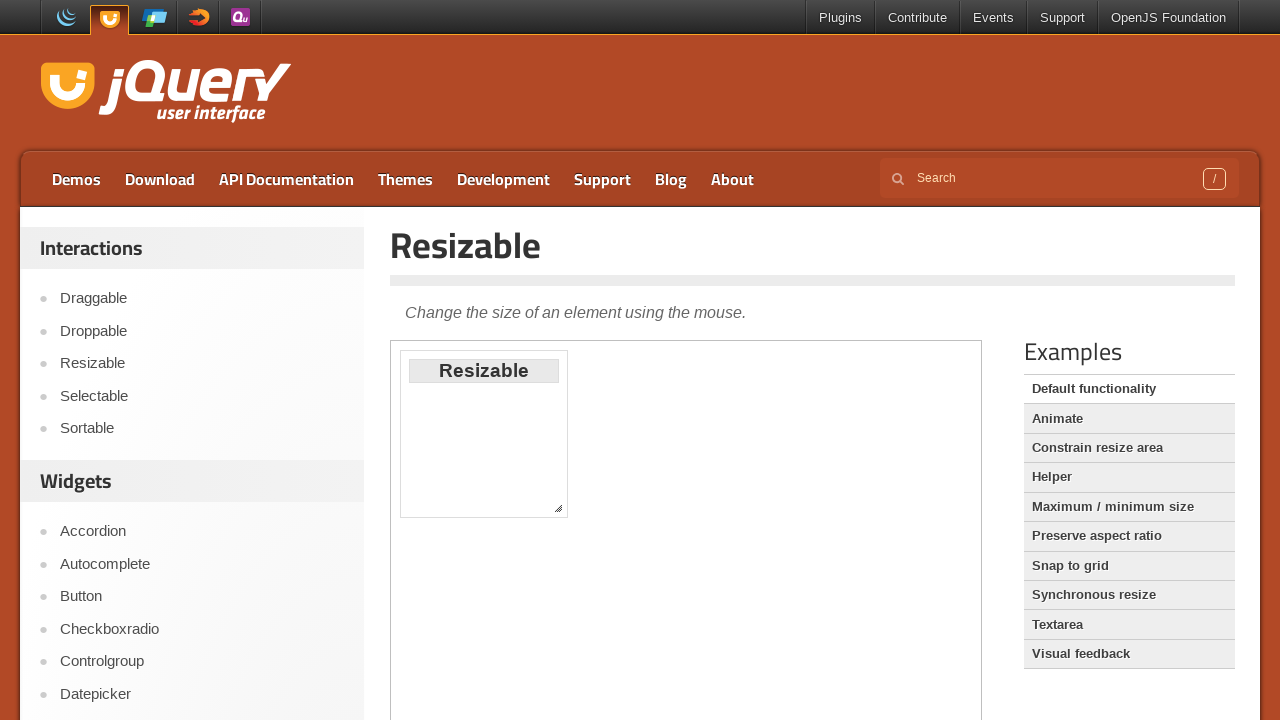

Retrieved bounding box of resize handle
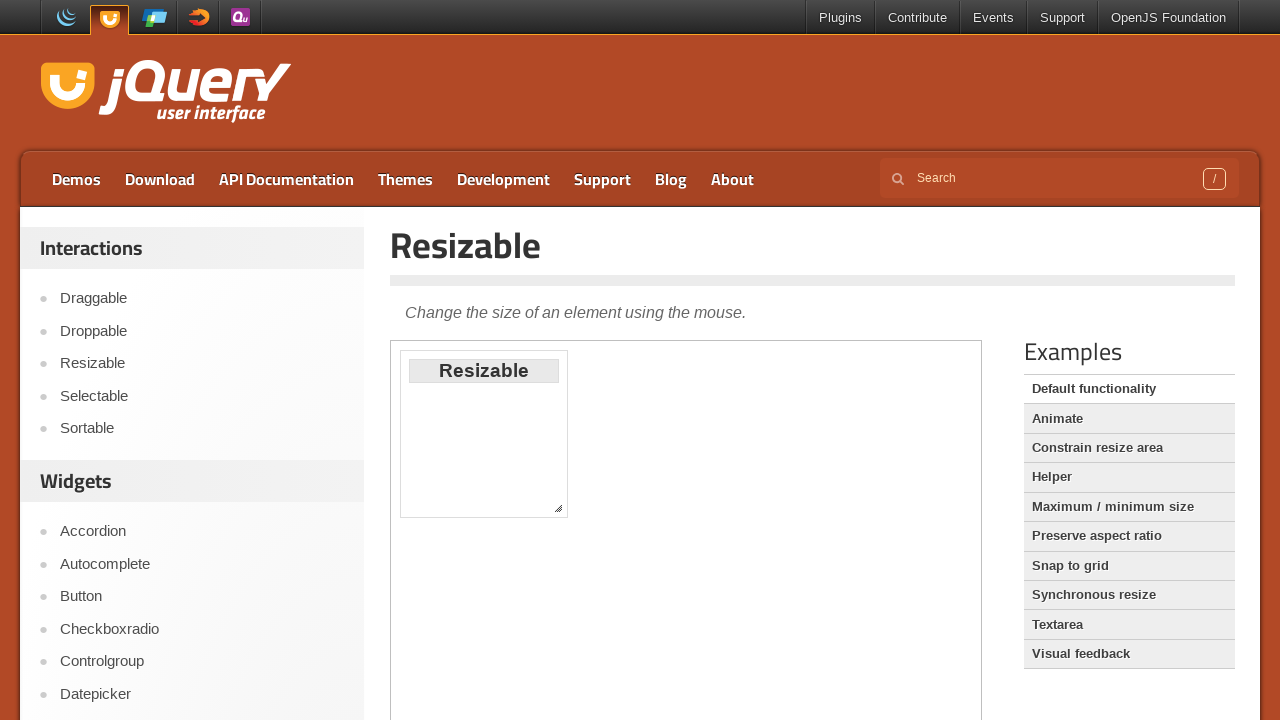

Moved mouse to center of resize handle at (558, 508)
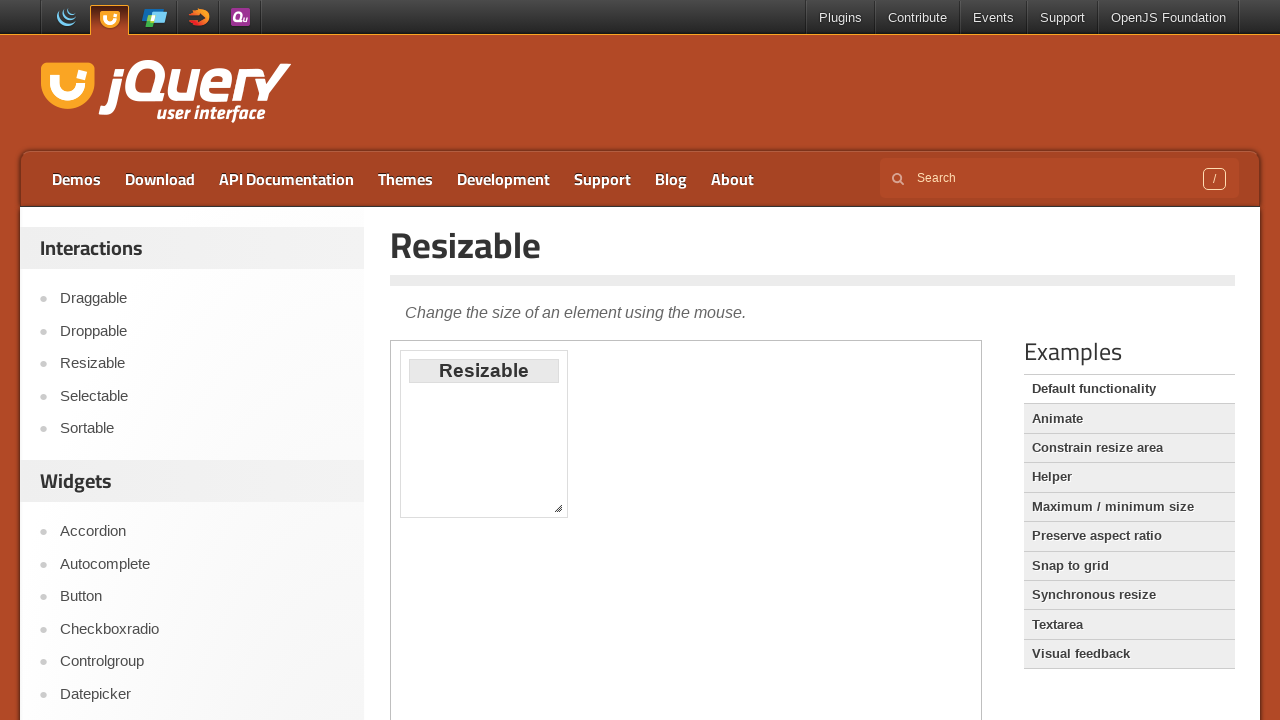

Pressed mouse button down on resize handle at (558, 508)
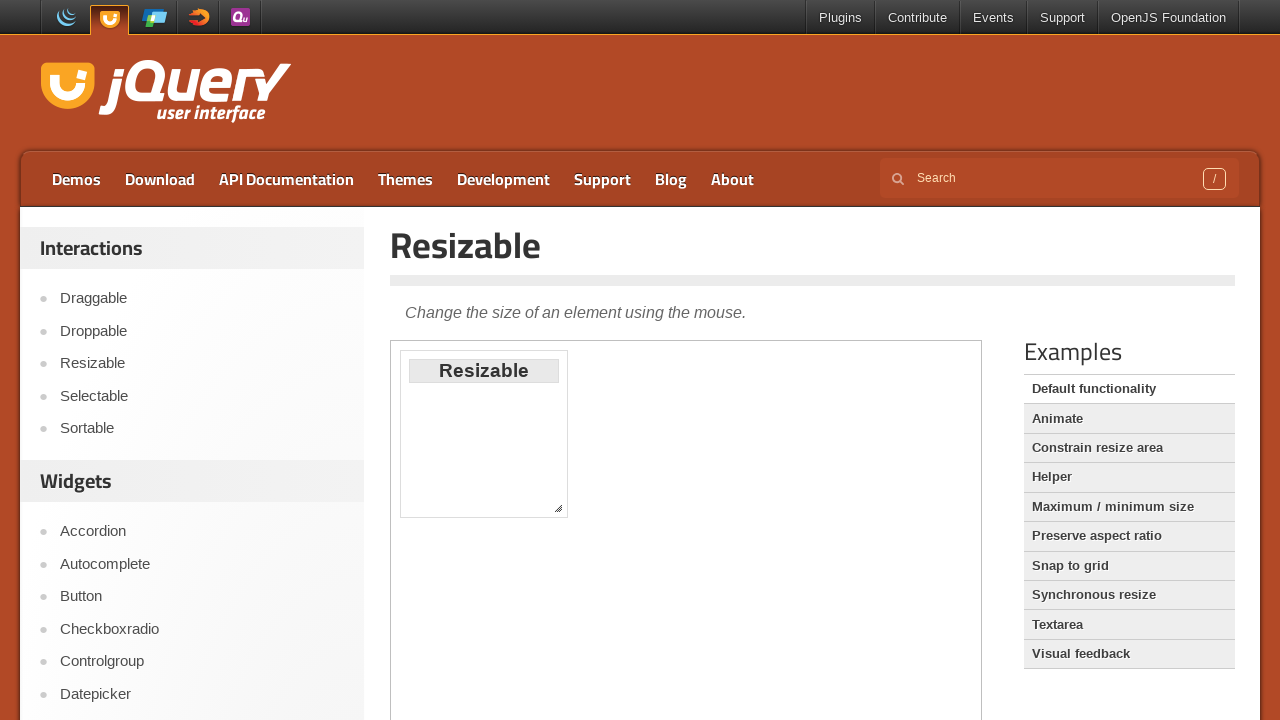

Dragged resize handle 150 pixels in both width and height directions at (708, 658)
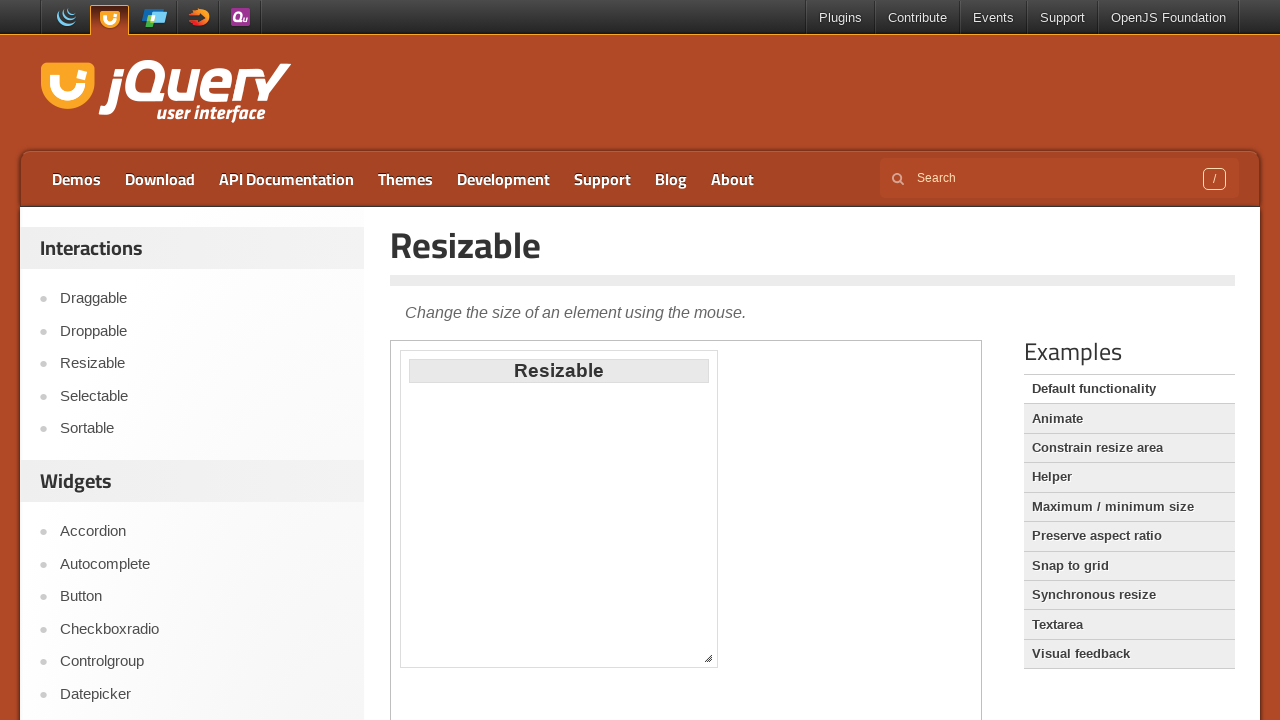

Released mouse button to complete resize operation at (708, 658)
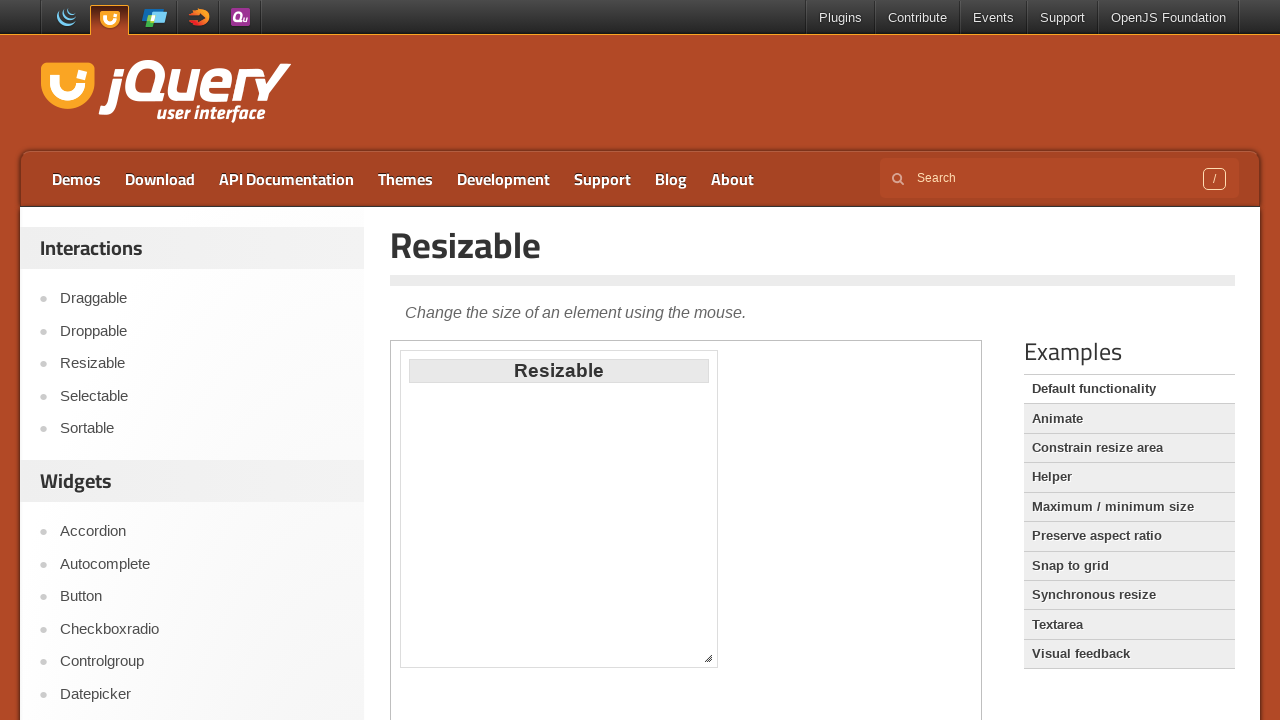

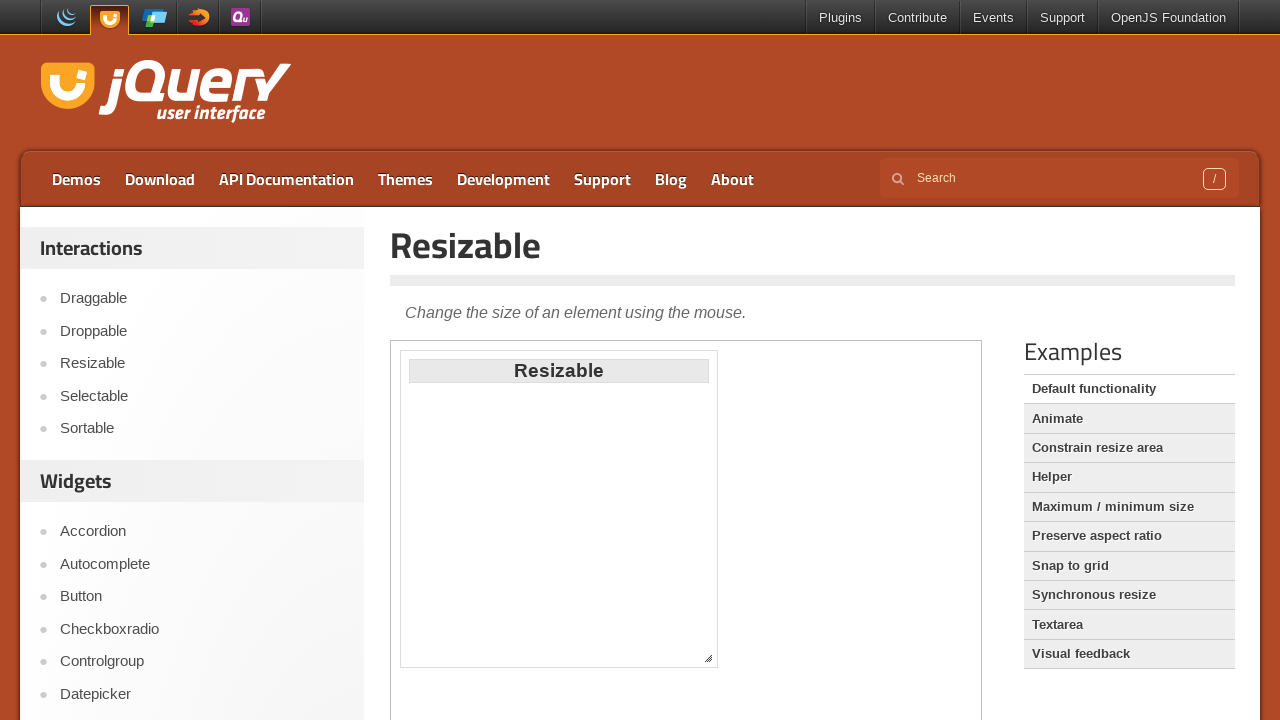